Tests registration form validation with invalid email format, filling all fields but using incorrectly formatted emails to verify email validation errors.

Starting URL: https://alada.vn/tai-khoan/dang-ky.html

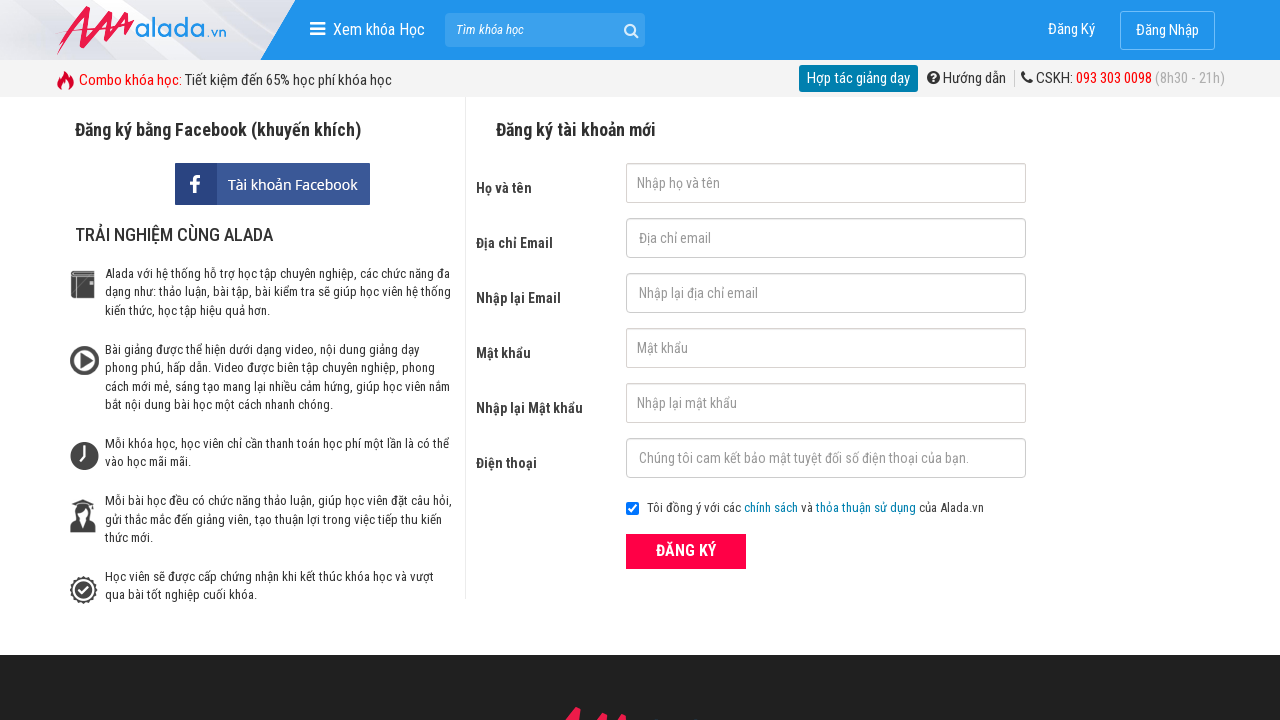

Filled first name field with 'hanhhong' on #txtFirstname
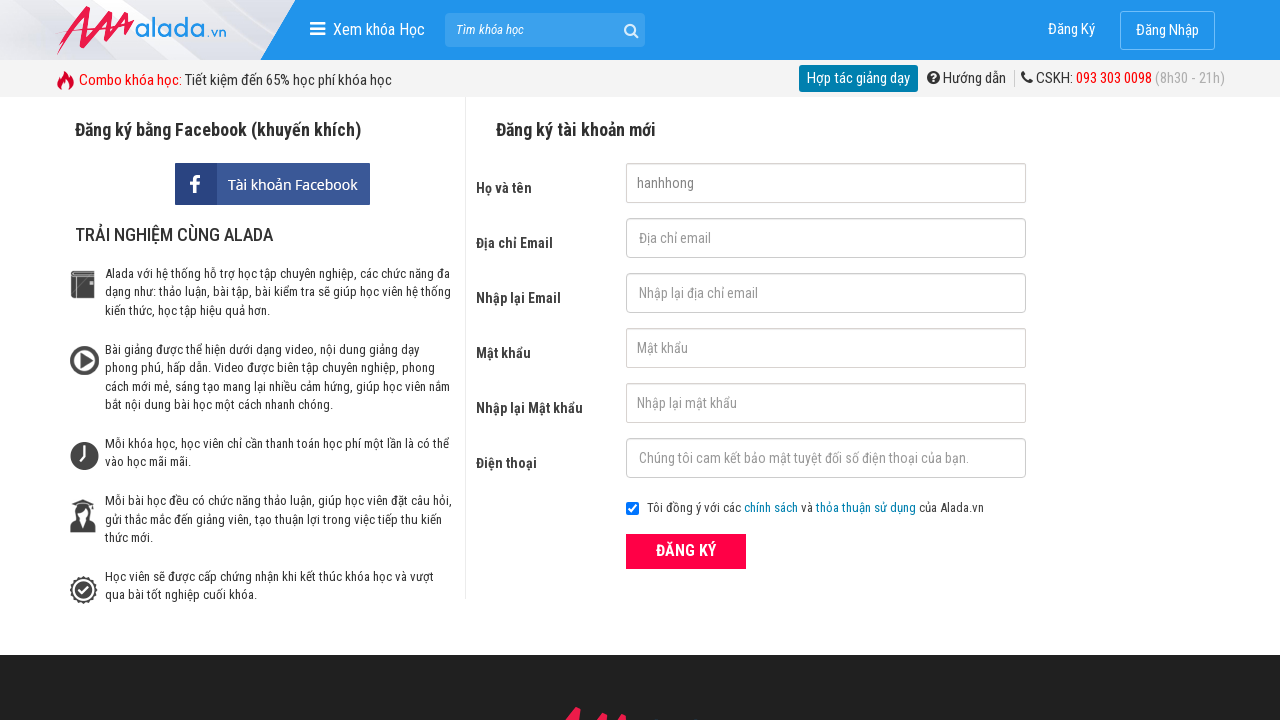

Filled email field with invalid format 'hanhhong123.ggg' on #txtEmail
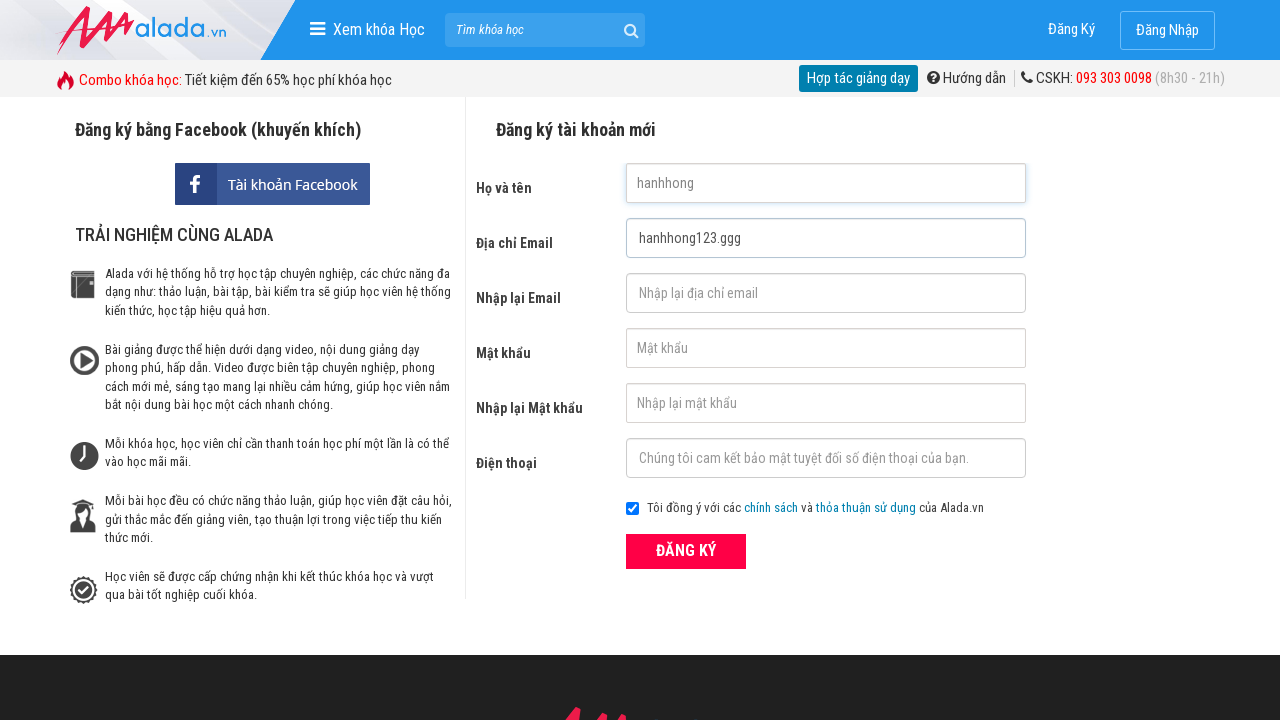

Filled confirm email field with invalid format 'hanhhong123.ggg' on #txtCEmail
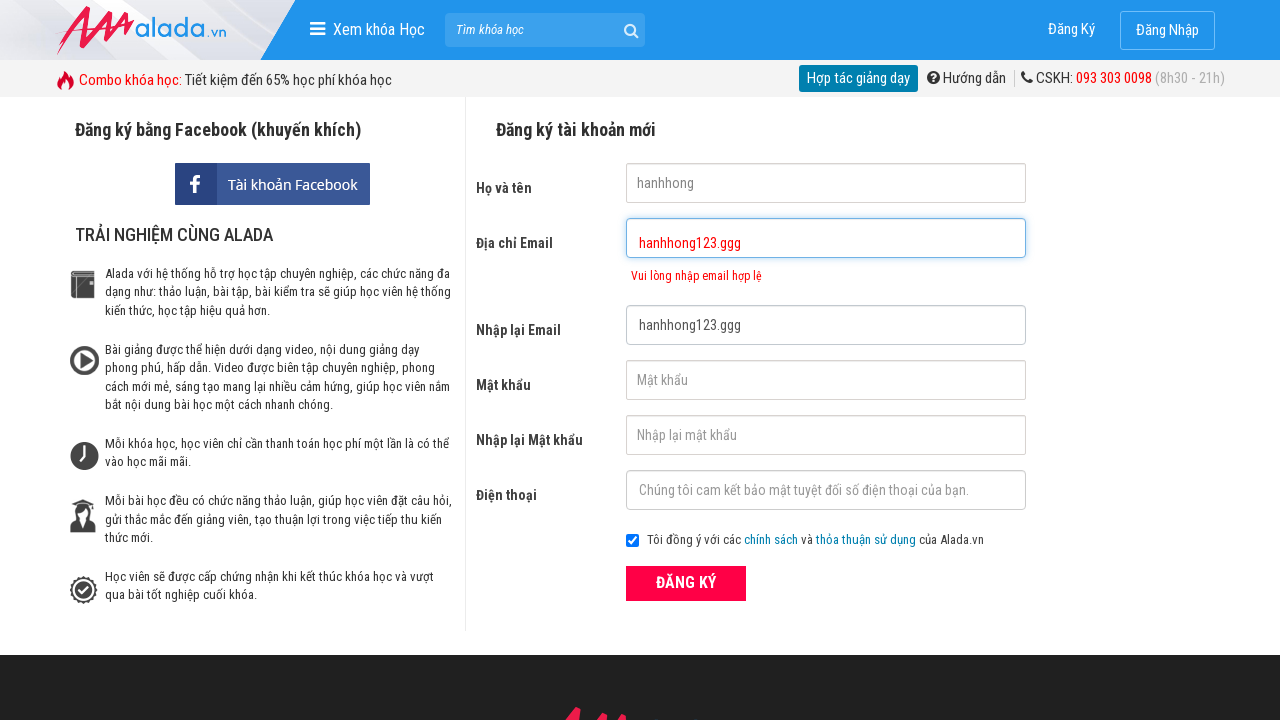

Filled password field with '12345678910' on #txtPassword
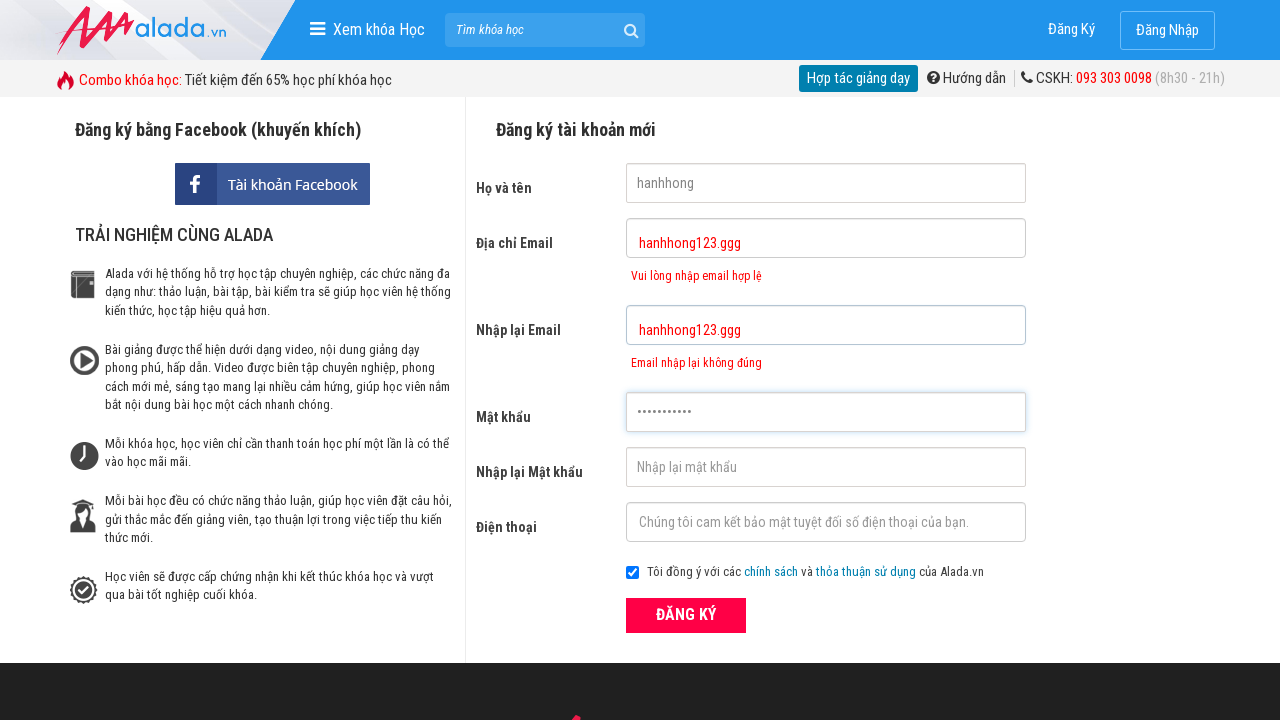

Filled confirm password field with '12345678910' on #txtCPassword
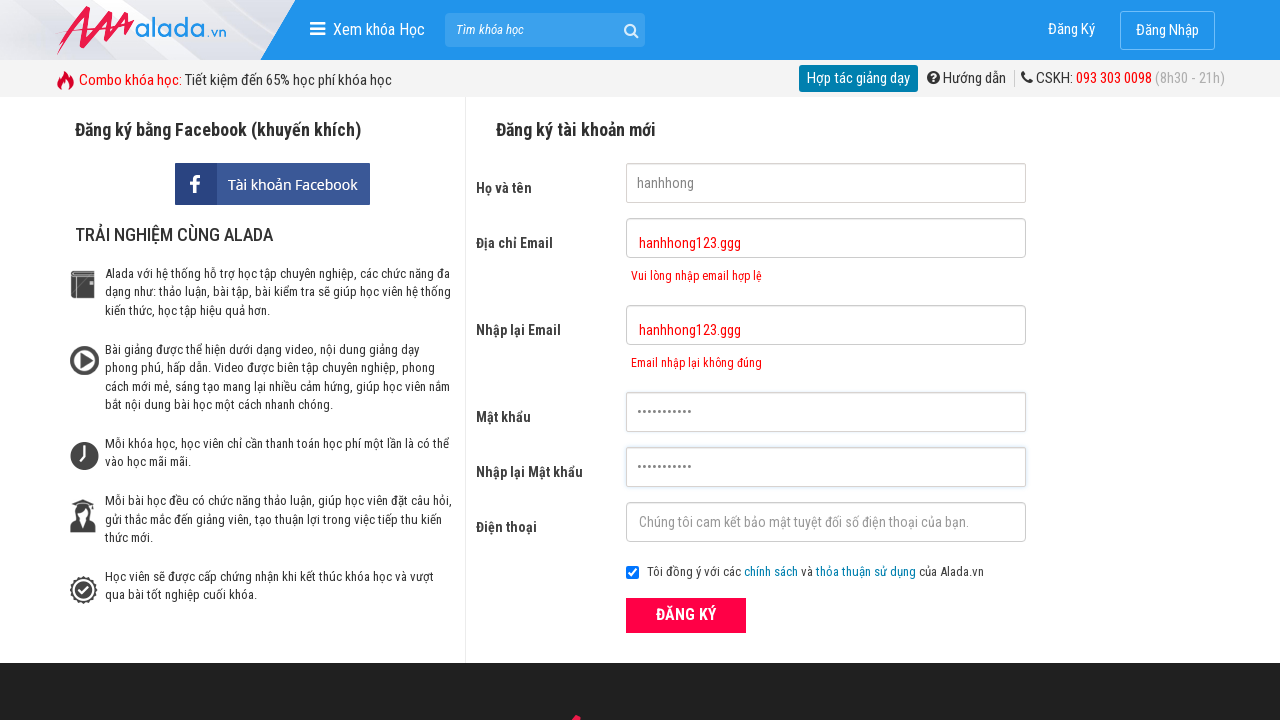

Filled phone field with '09875566778' on #txtPhone
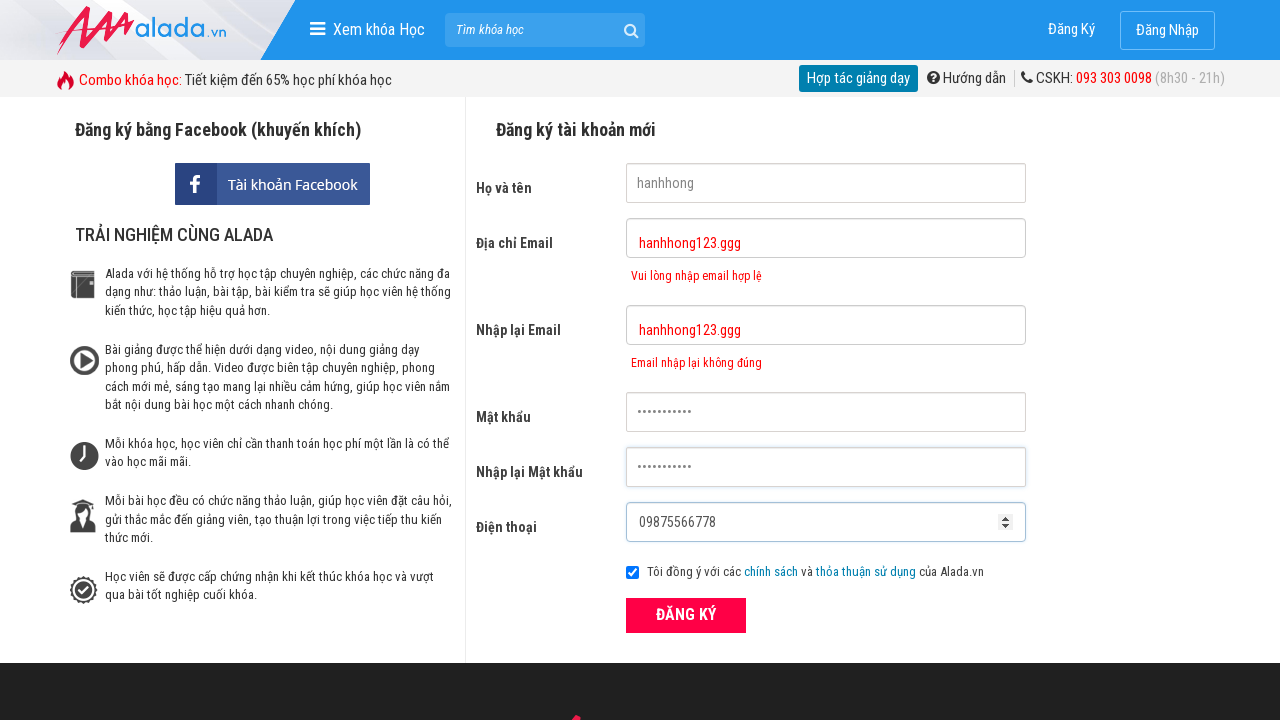

Clicked the registration button to submit form at (686, 615) on xpath=//form[@id='frmLogin']//button[text()='ĐĂNG KÝ']
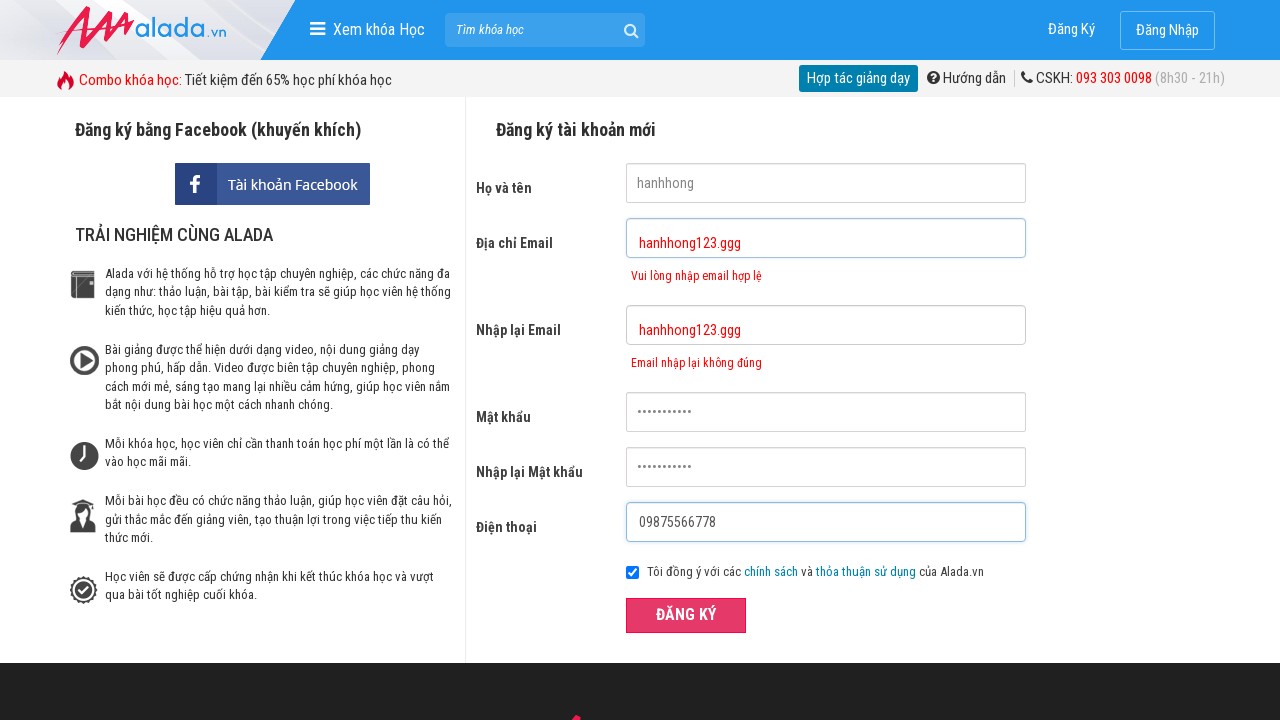

Email error message appeared, validating invalid email format detection
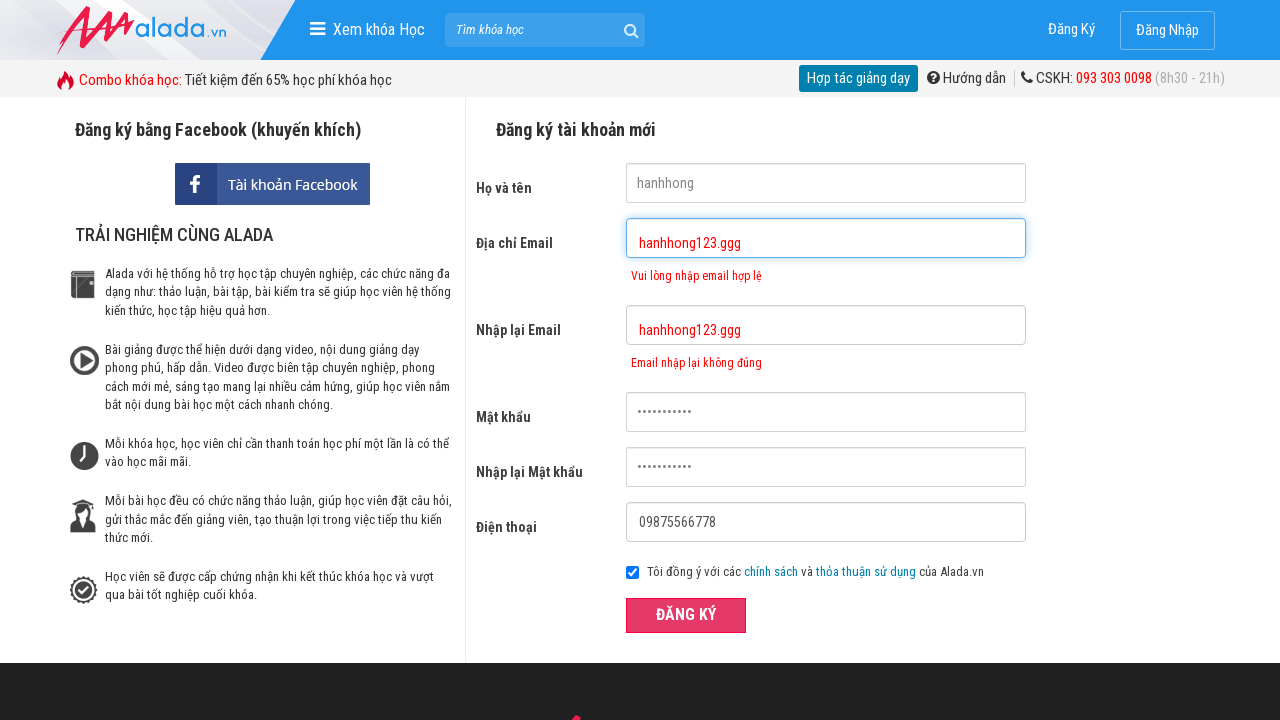

Confirm email error message appeared, validating email validation
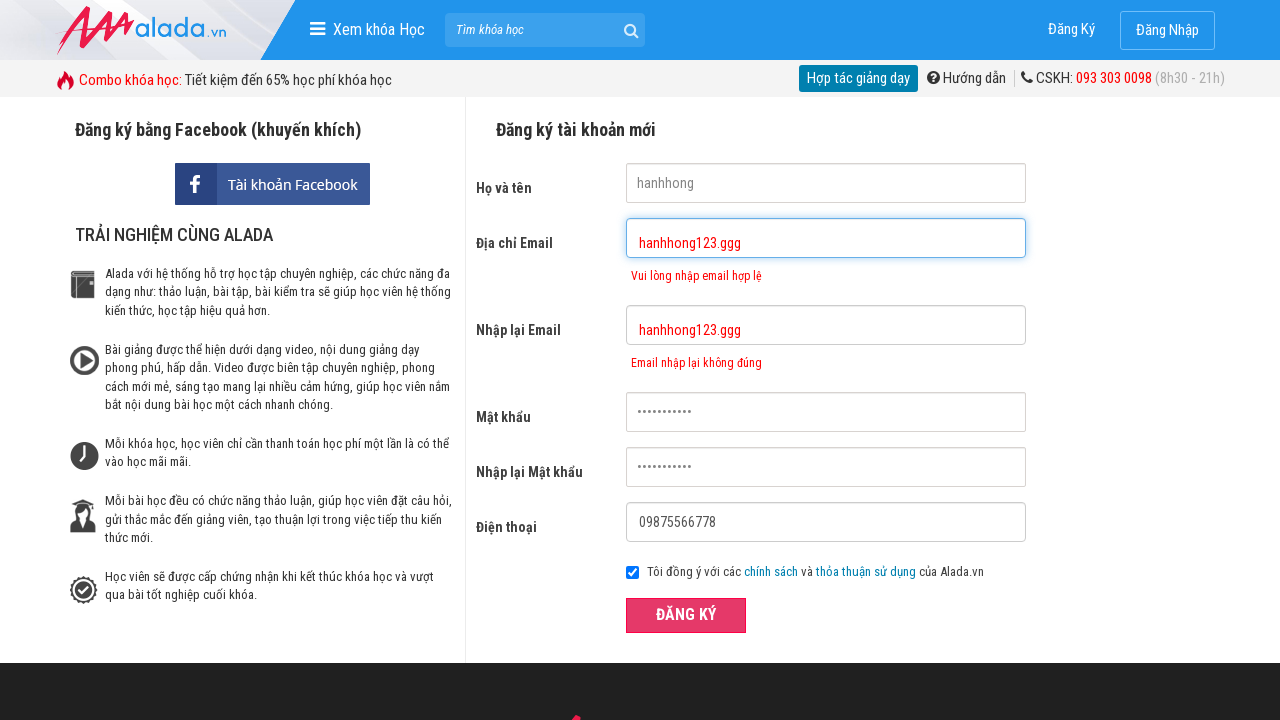

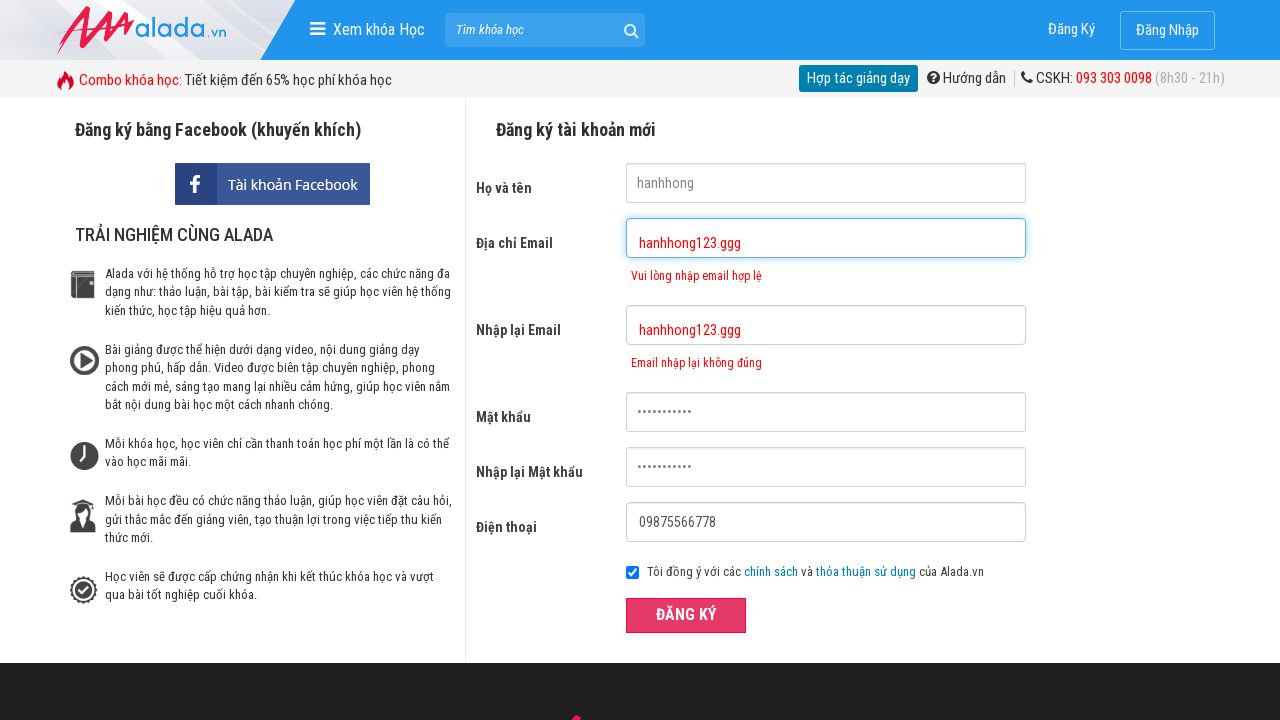